Tests keyboard actions by pressing various keys including Enter, Tab, Escape and letter 'a'

Starting URL: https://the-internet.herokuapp.com/key_presses

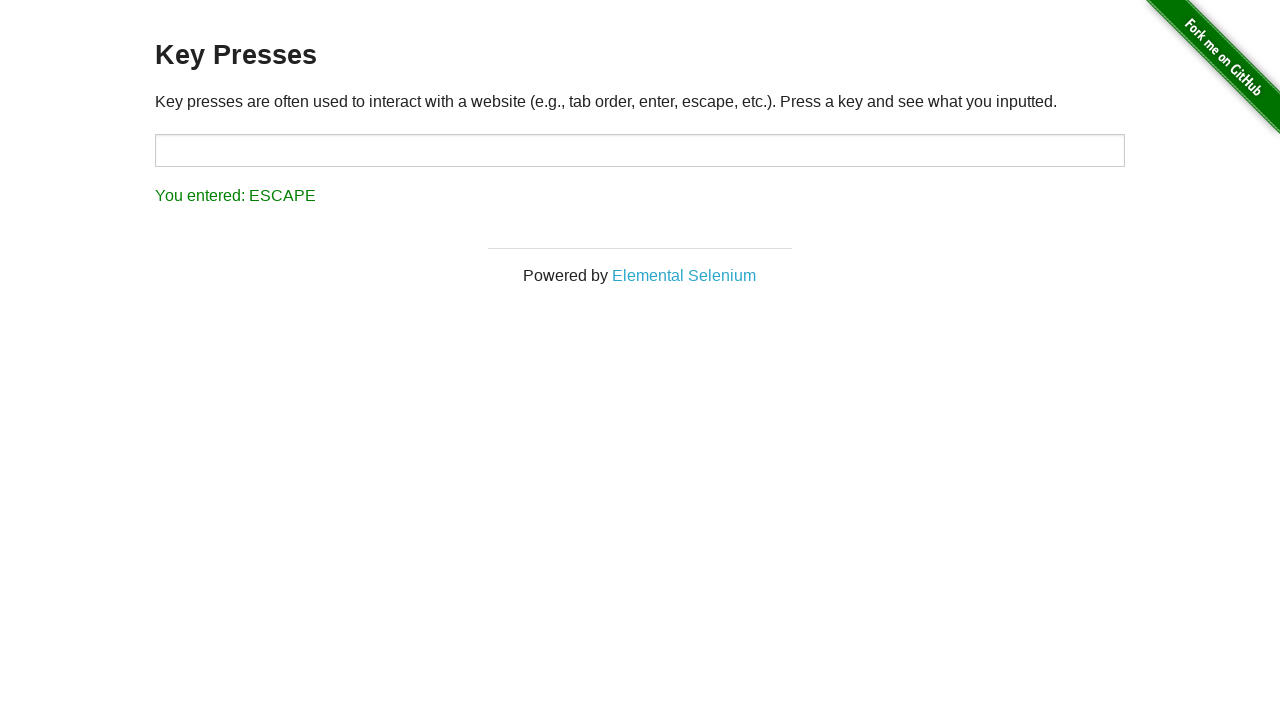

Located target element
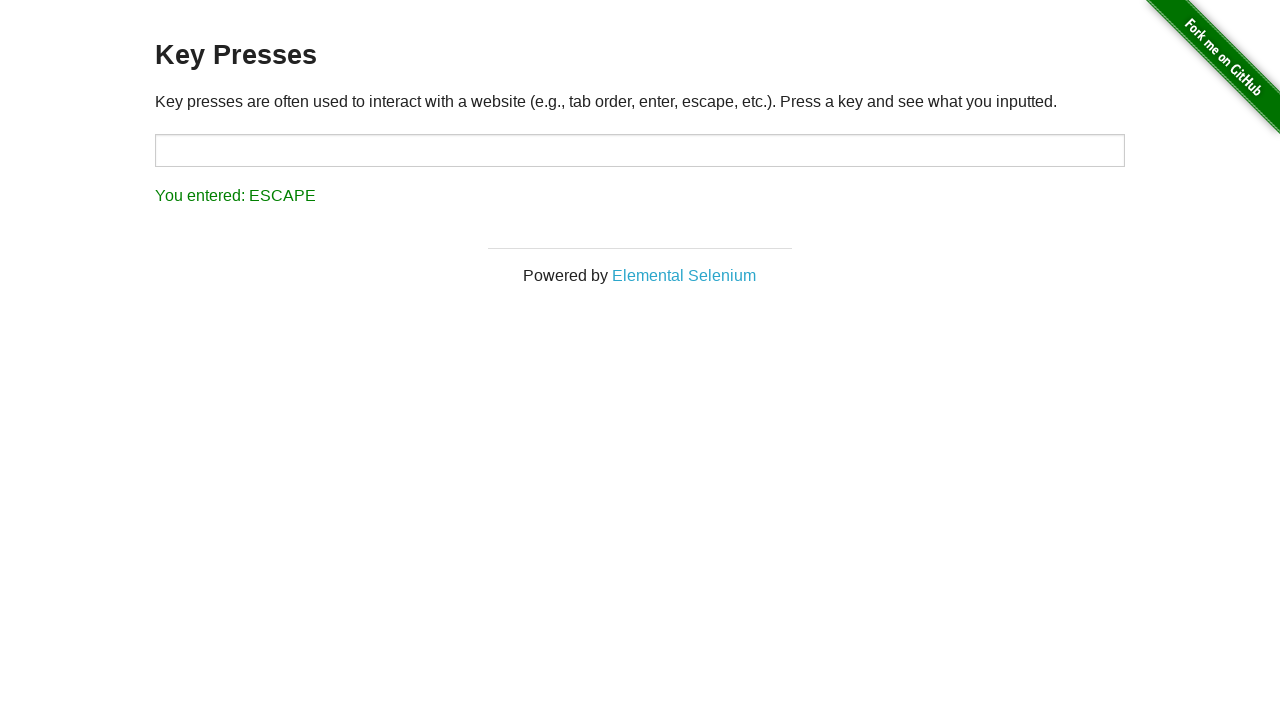

Pressed Enter key on target element on #target
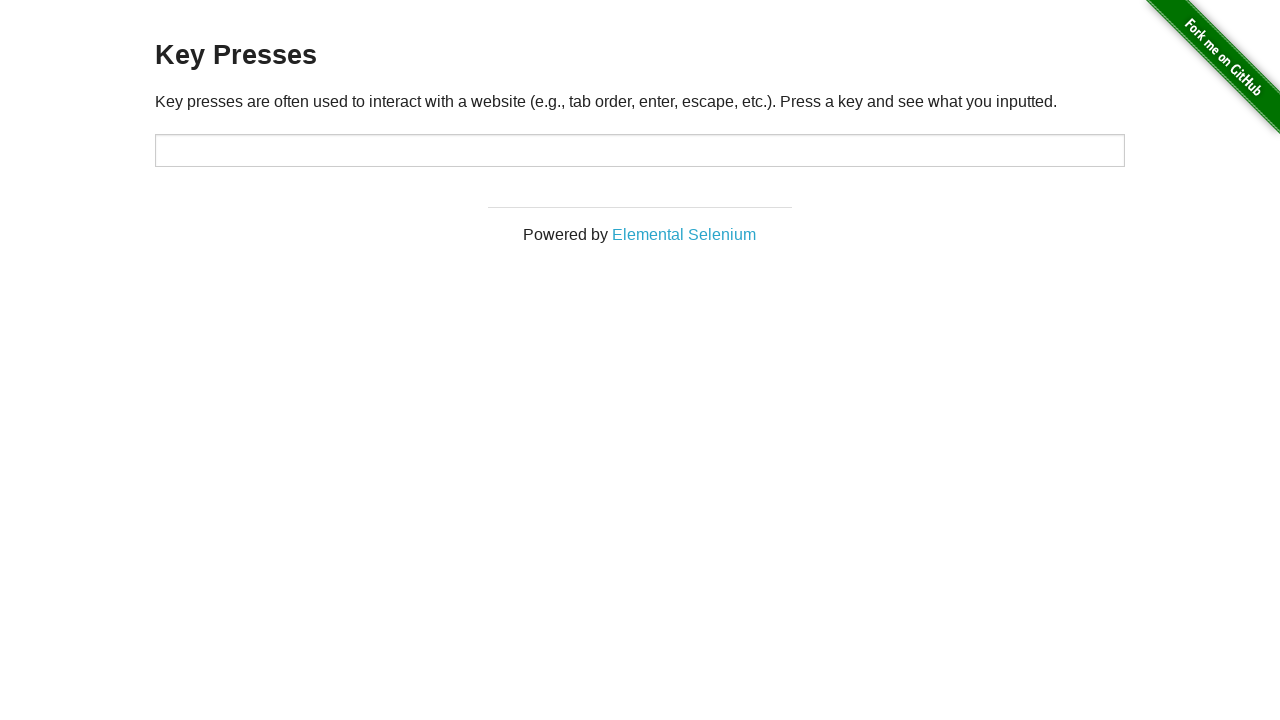

Pressed Tab key on target element on #target
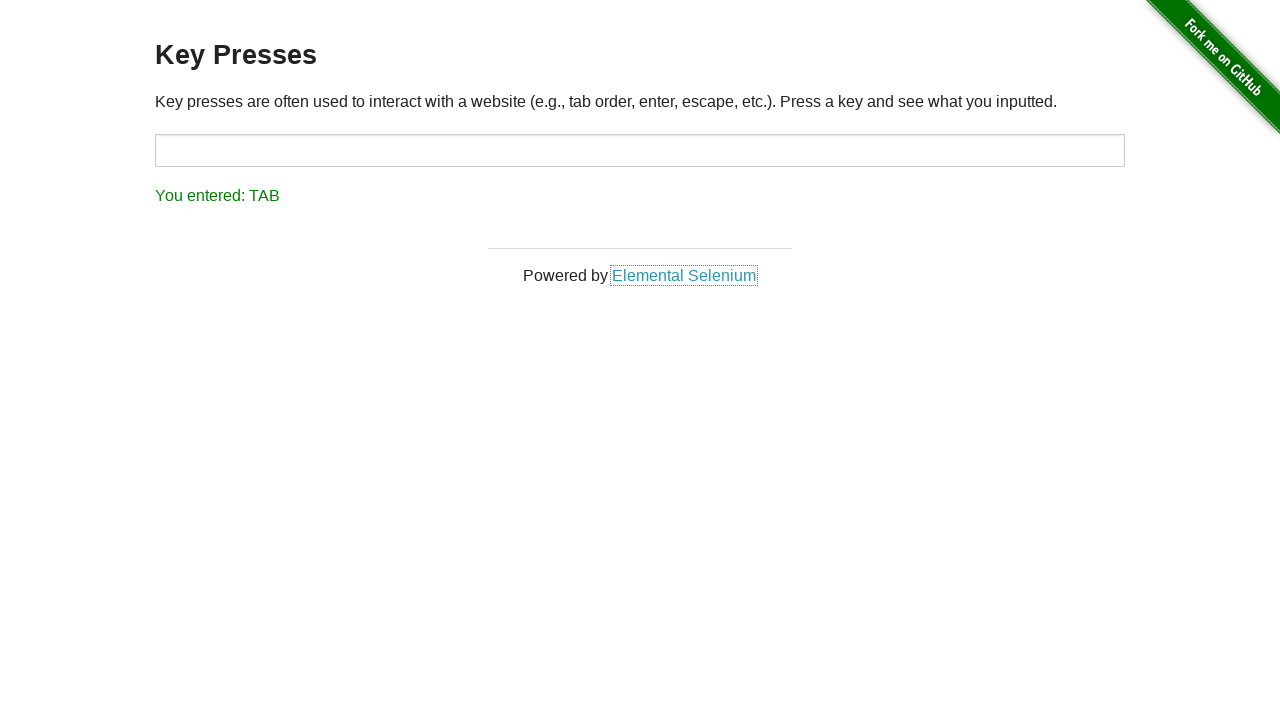

Pressed Escape key on target element on #target
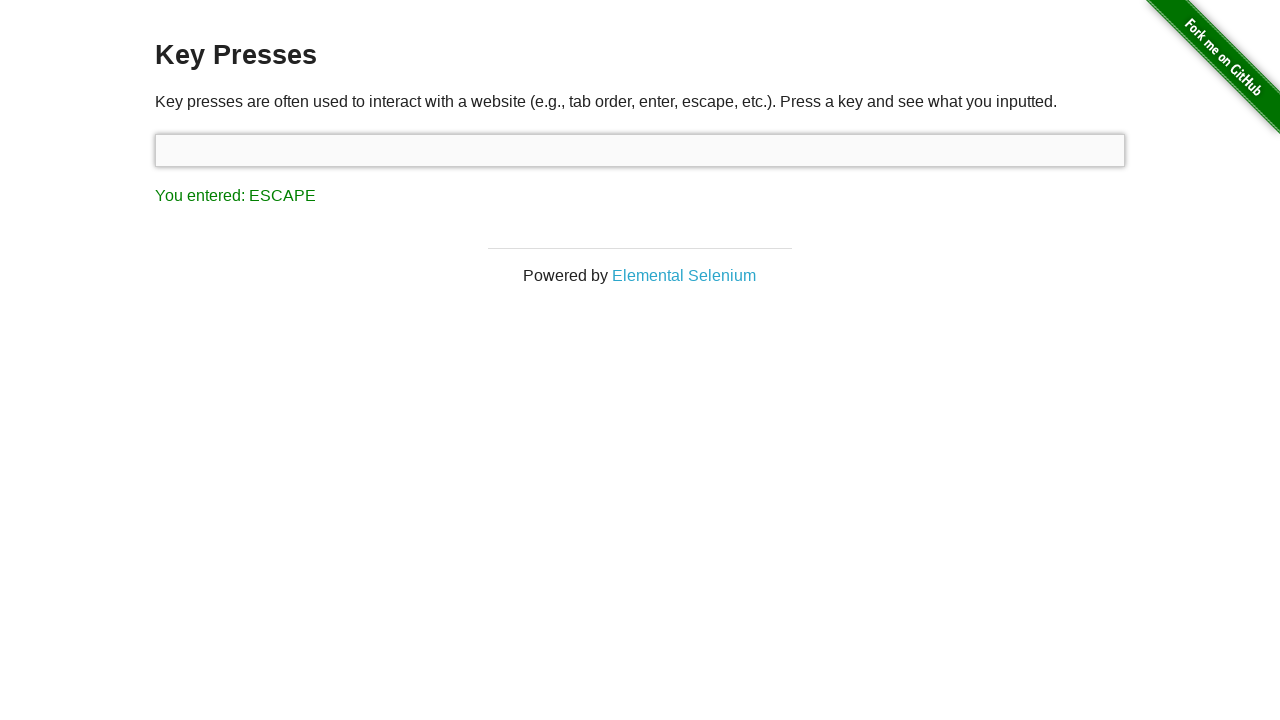

Pressed 'a' key on target element on #target
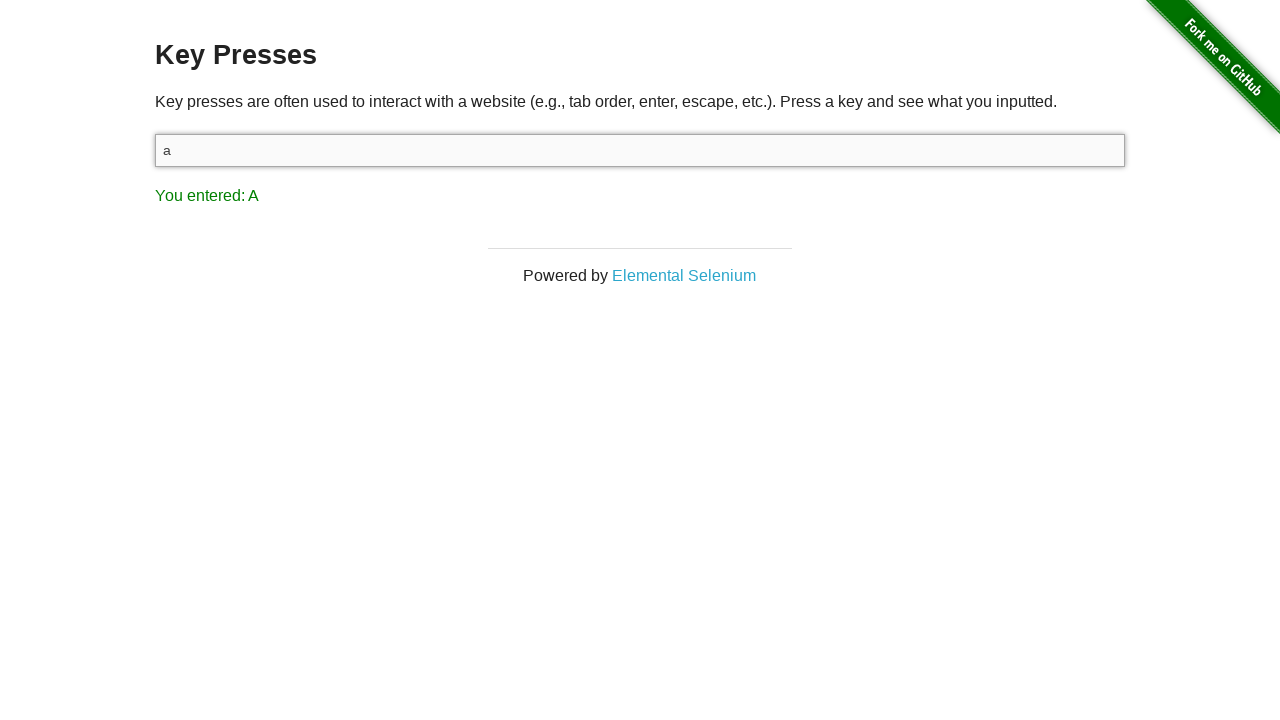

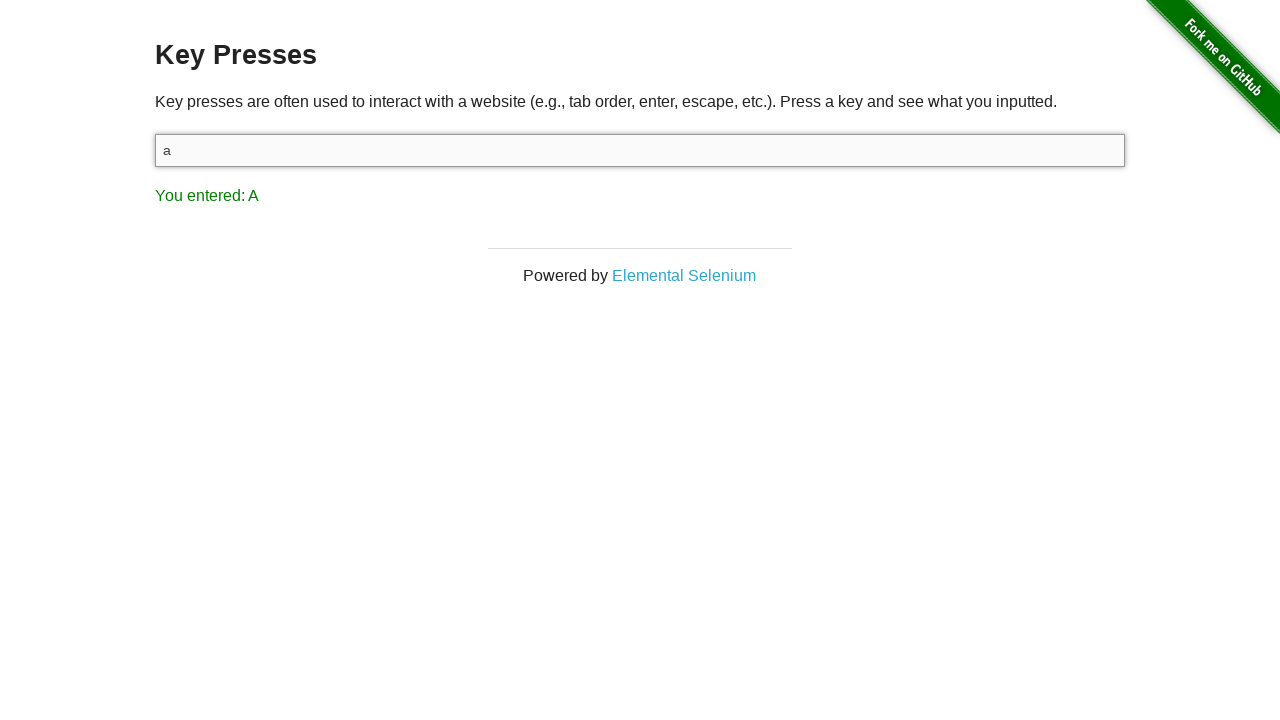